Tests right-click context menu functionality by right-clicking an element, selecting "Copy" from the context menu, and accepting the resulting alert dialog

Starting URL: http://swisnl.github.io/jQuery-contextMenu/demo.html

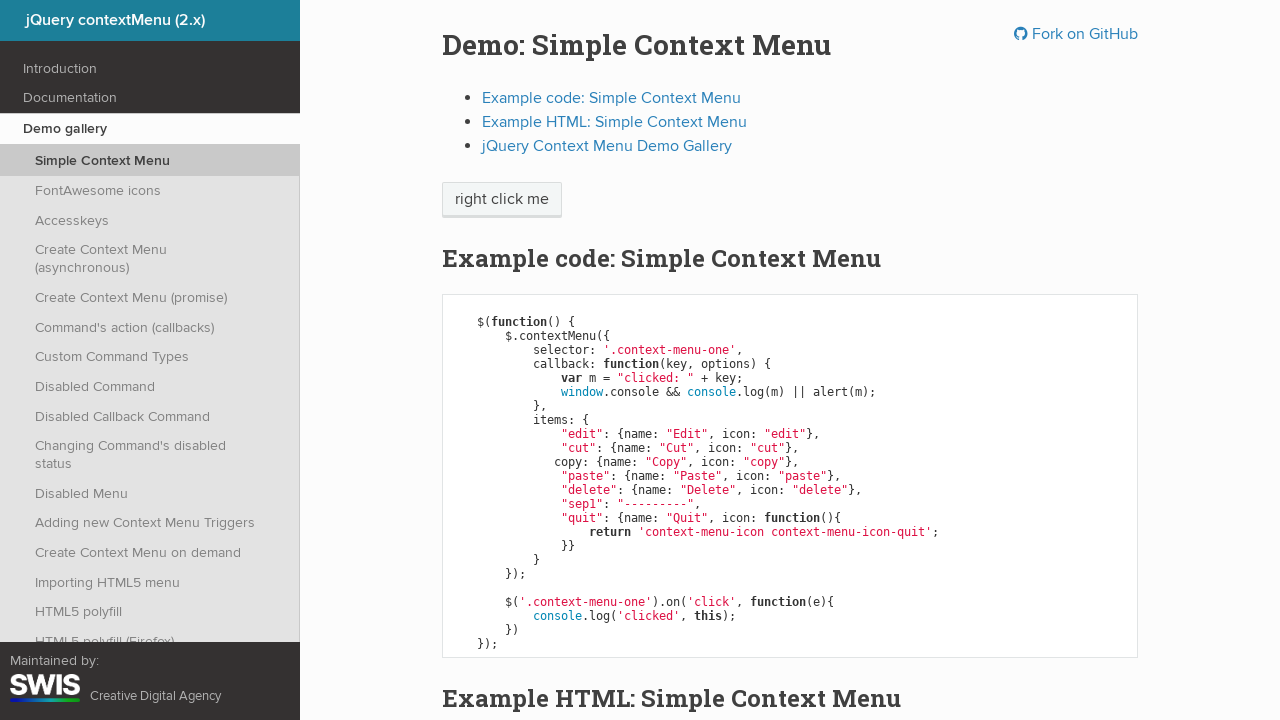

Right-clicked on 'right click me' element to open context menu at (502, 200) on //span[text()='right click me']
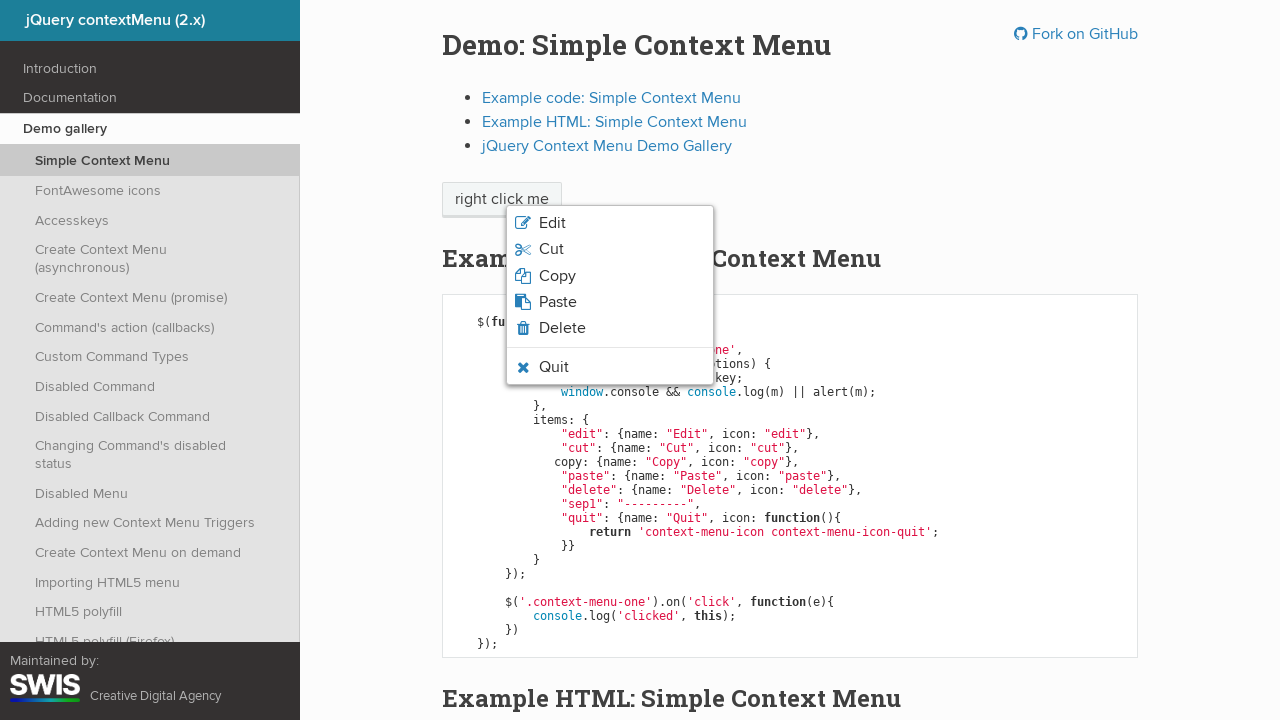

Context menu appeared with options
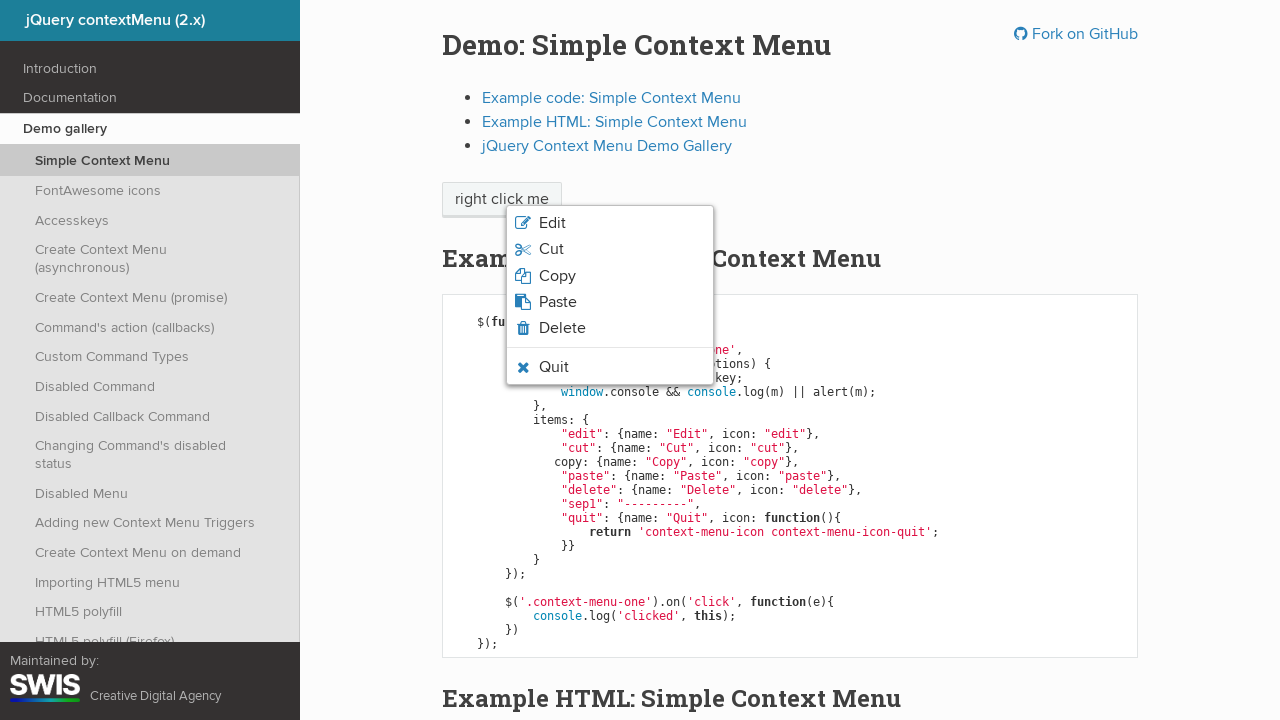

Clicked 'Copy' option from context menu at (557, 276) on ul.context-menu-list span:has-text('Copy')
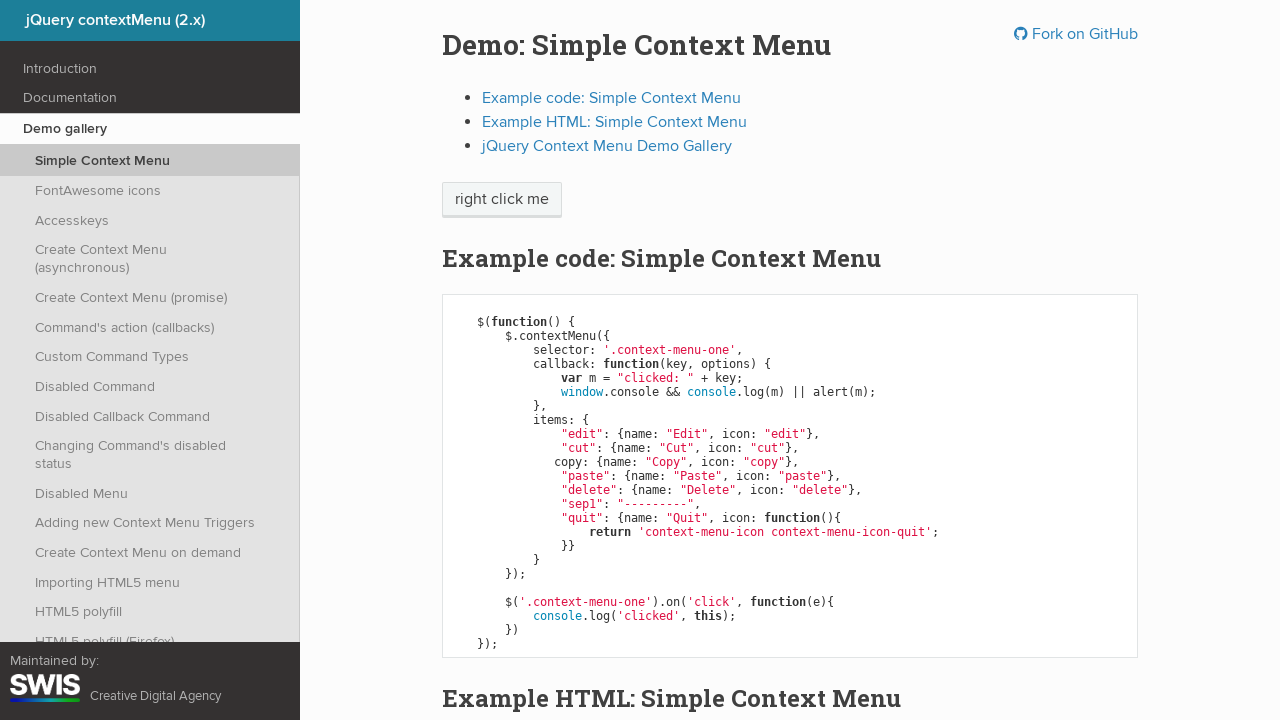

Set up dialog handler to accept alerts
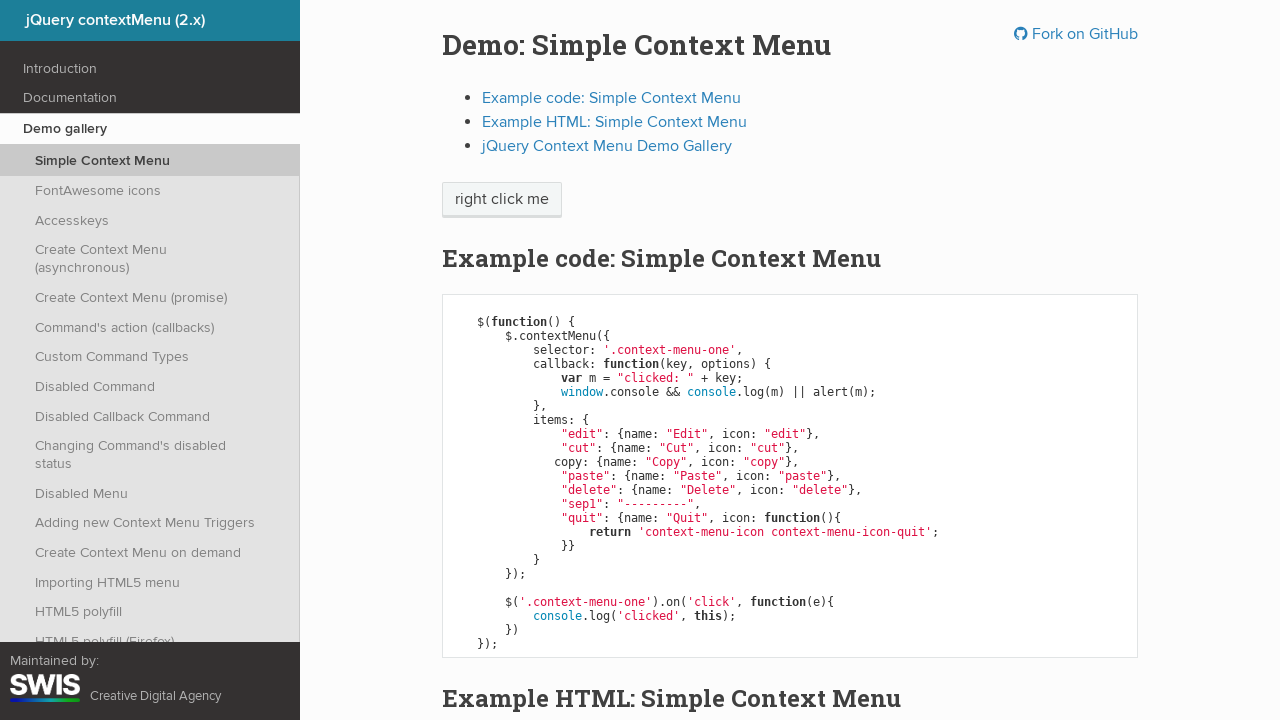

Waited 500ms for alert dialog to appear and be handled
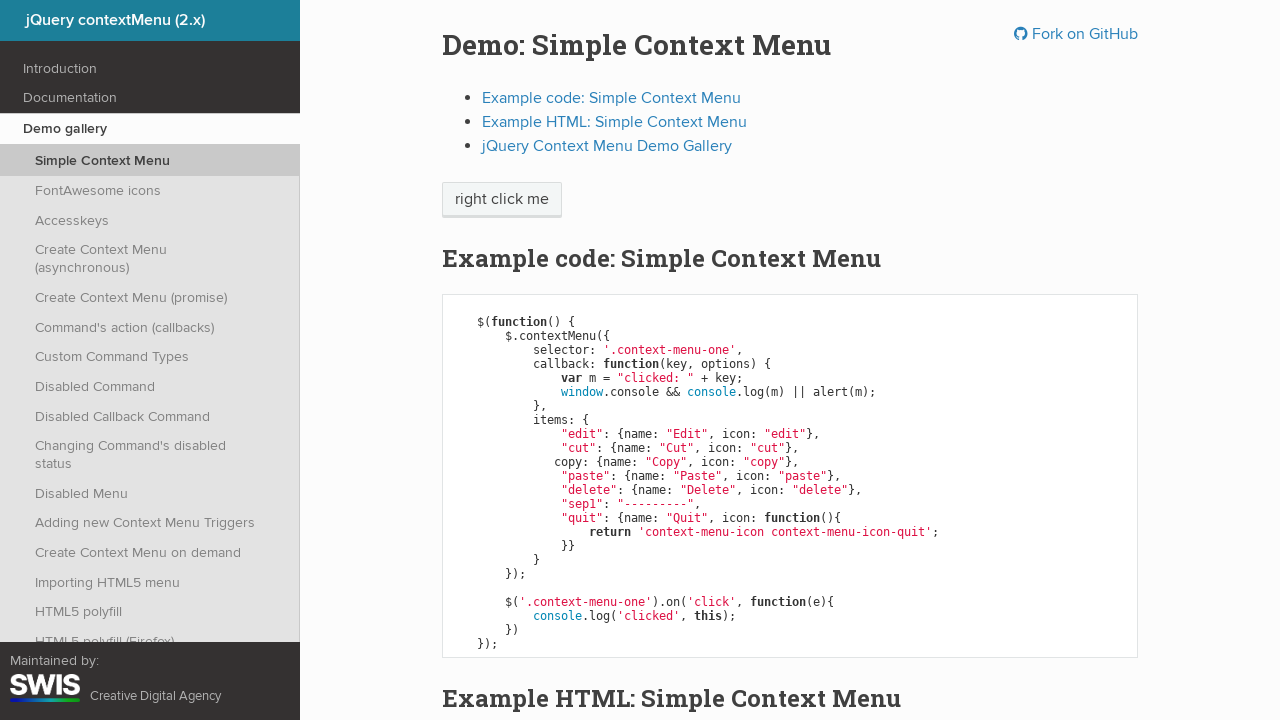

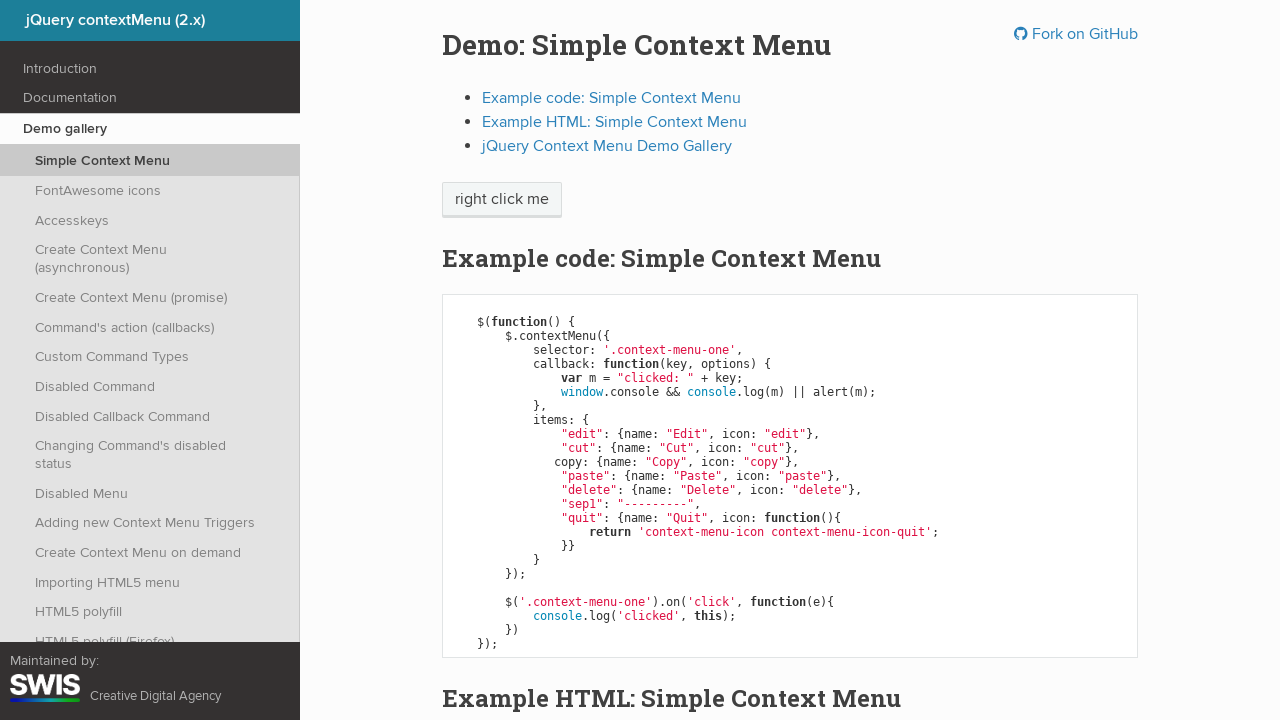